Tests double-click functionality by entering text in a field, double-clicking a copy button, and verifying the text is copied to another field

Starting URL: https://testautomationpractice.blogspot.com/

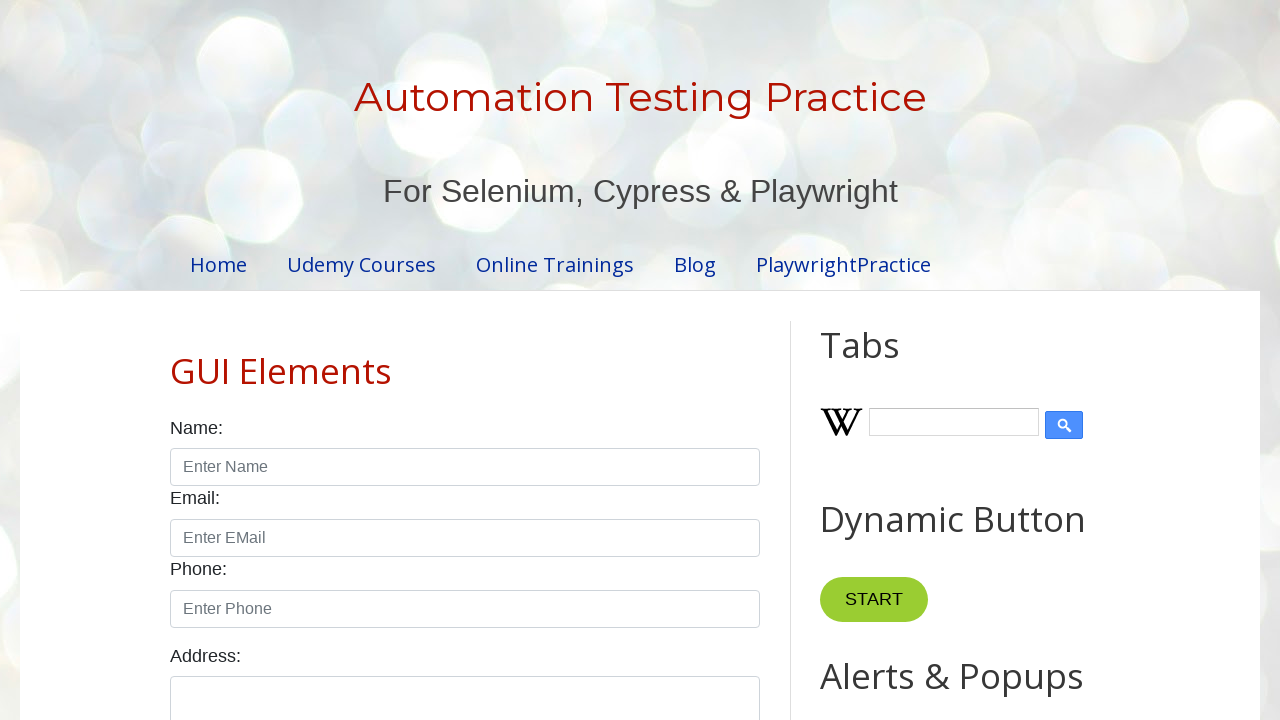

Cleared field1 input on xpath=//input[@id='field1']
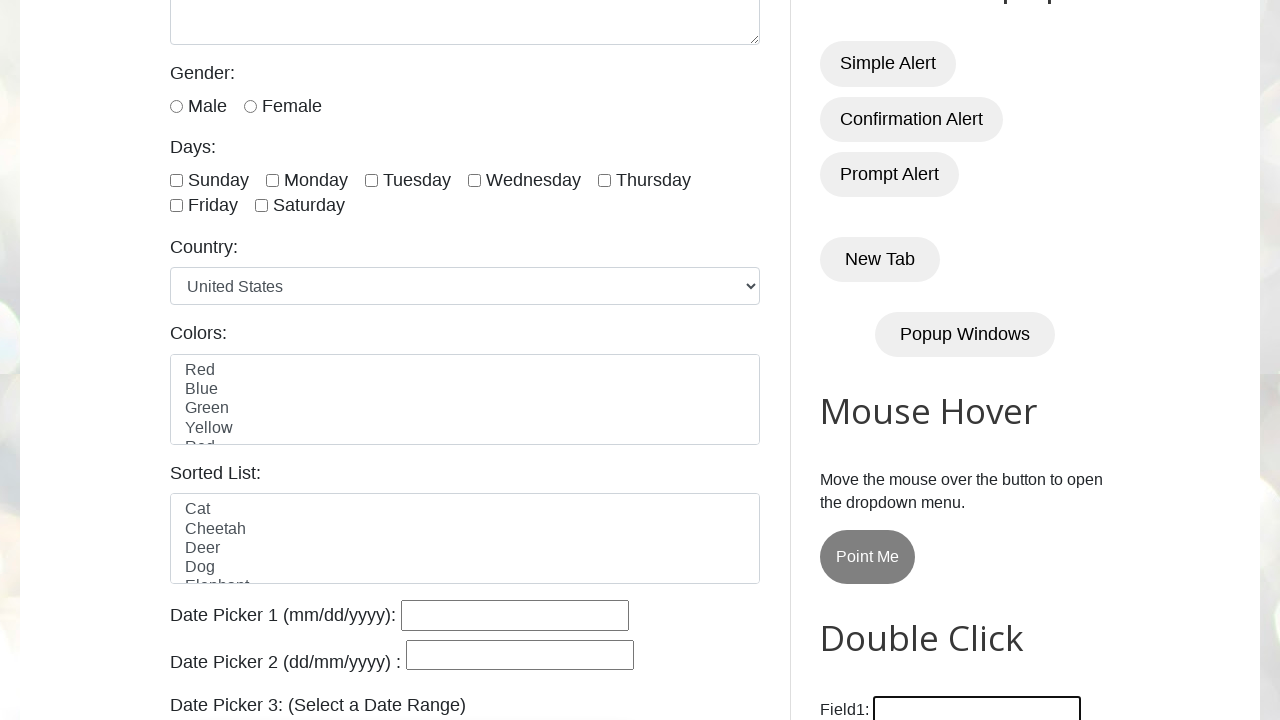

Filled field1 with 'Welcome' on //input[@id='field1']
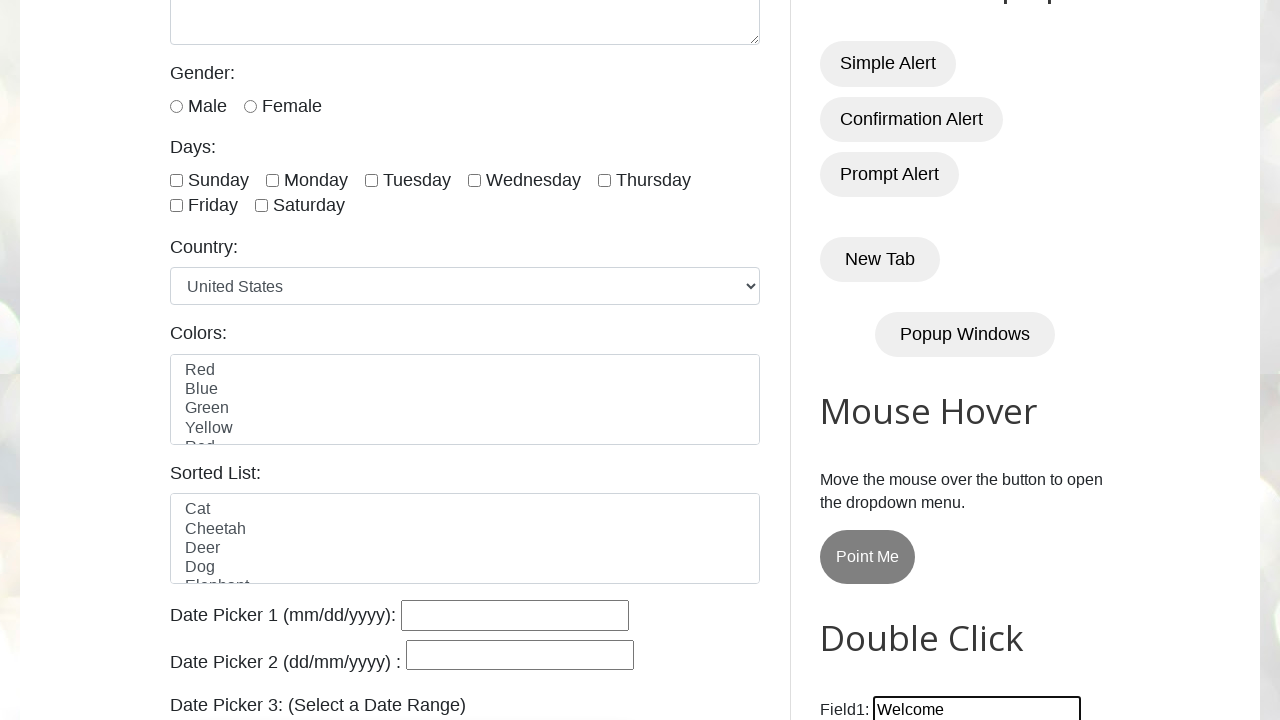

Double-clicked Copy Text button at (885, 360) on xpath=//button[normalize-space()='Copy Text']
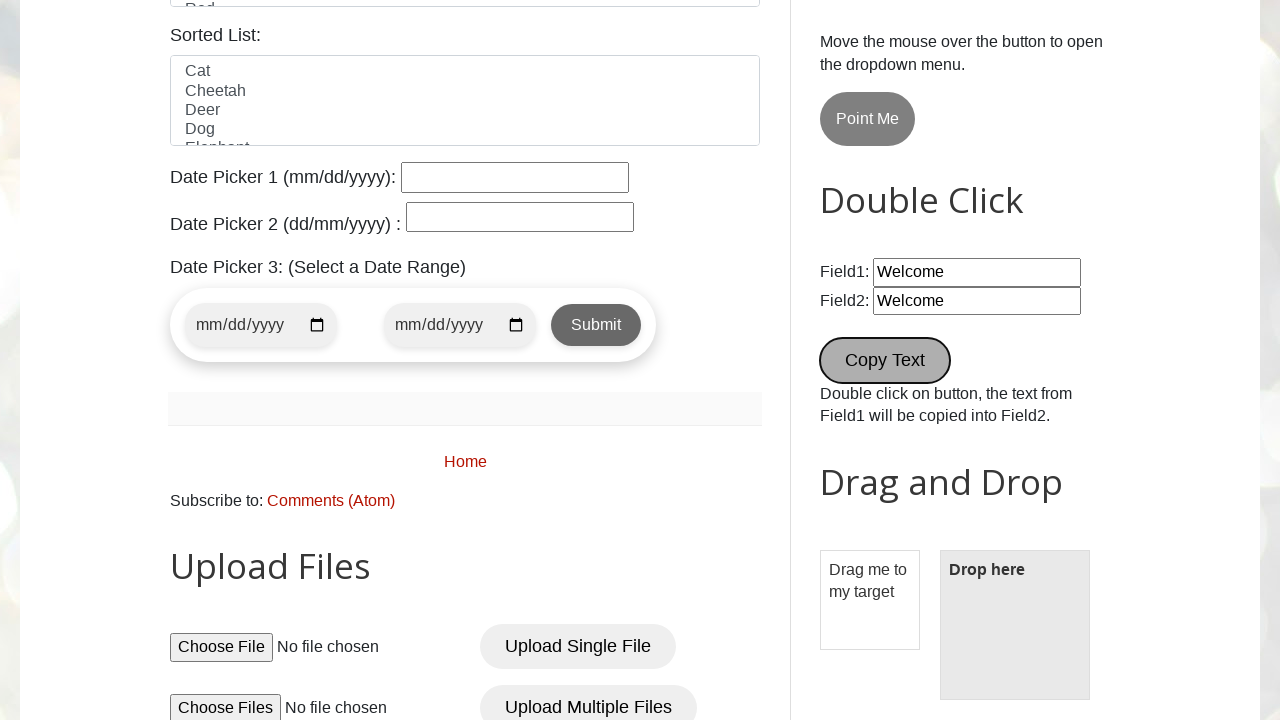

Retrieved value from field2
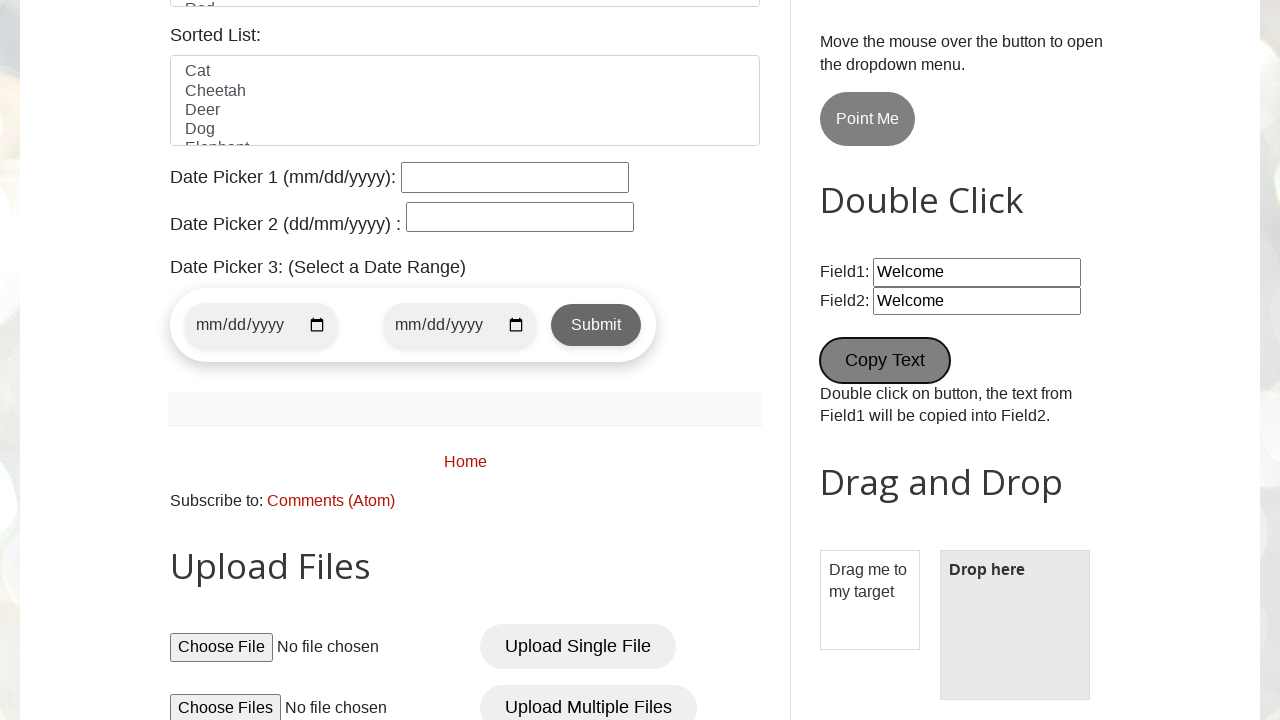

Verified field2 contains 'Welcome' after double-click copy action
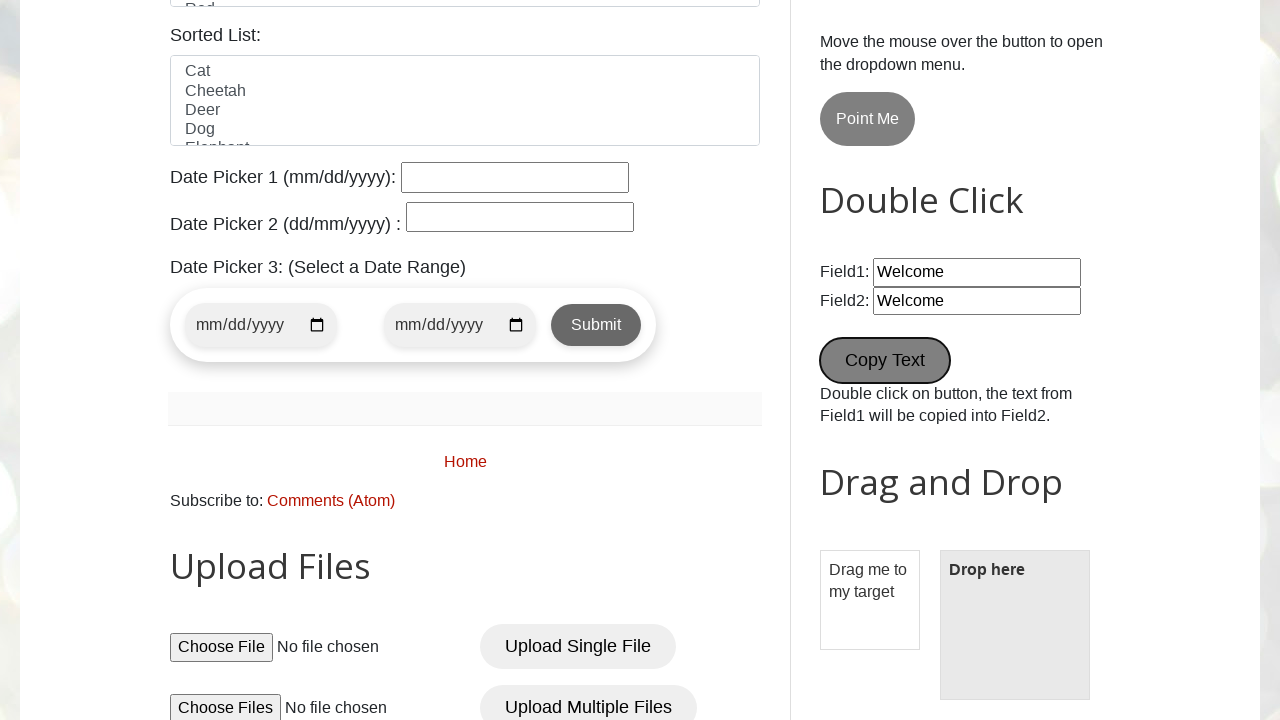

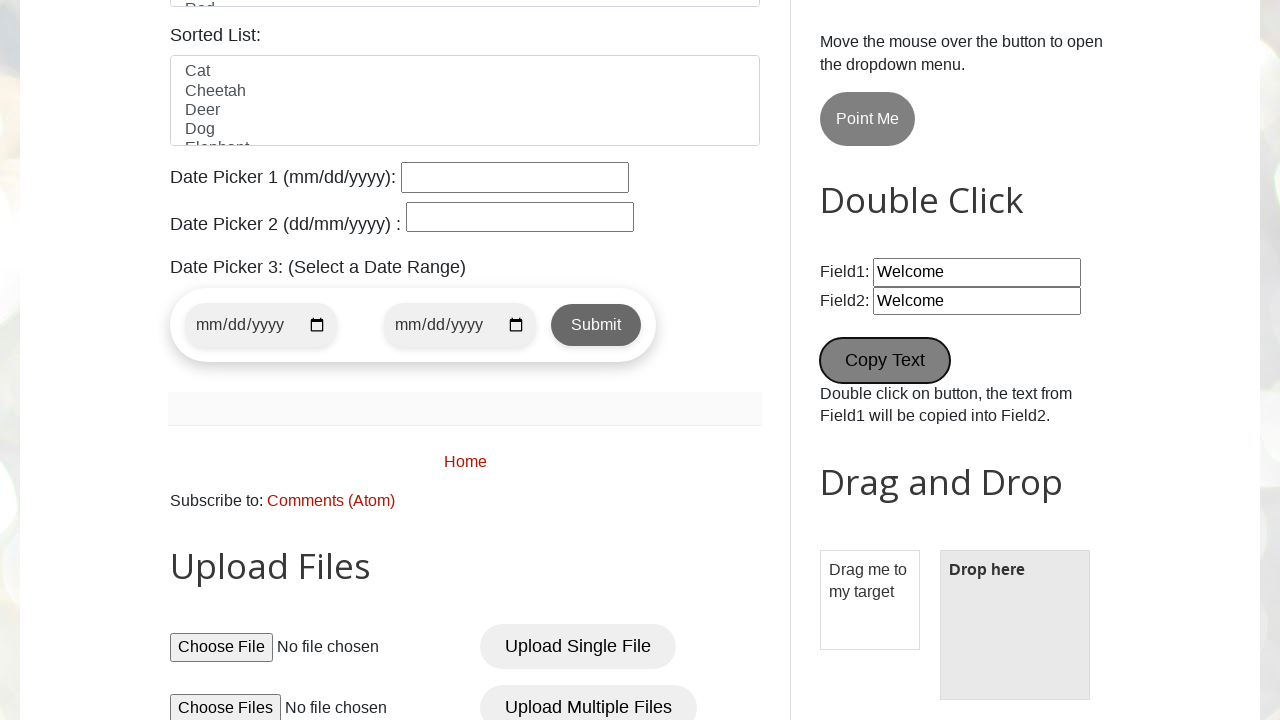